Tests adding a new doctor/patient by filling username and password fields on the admin page and clicking the add button

Starting URL: https://sitetc1kaykywaleskabreno.vercel.app/admin

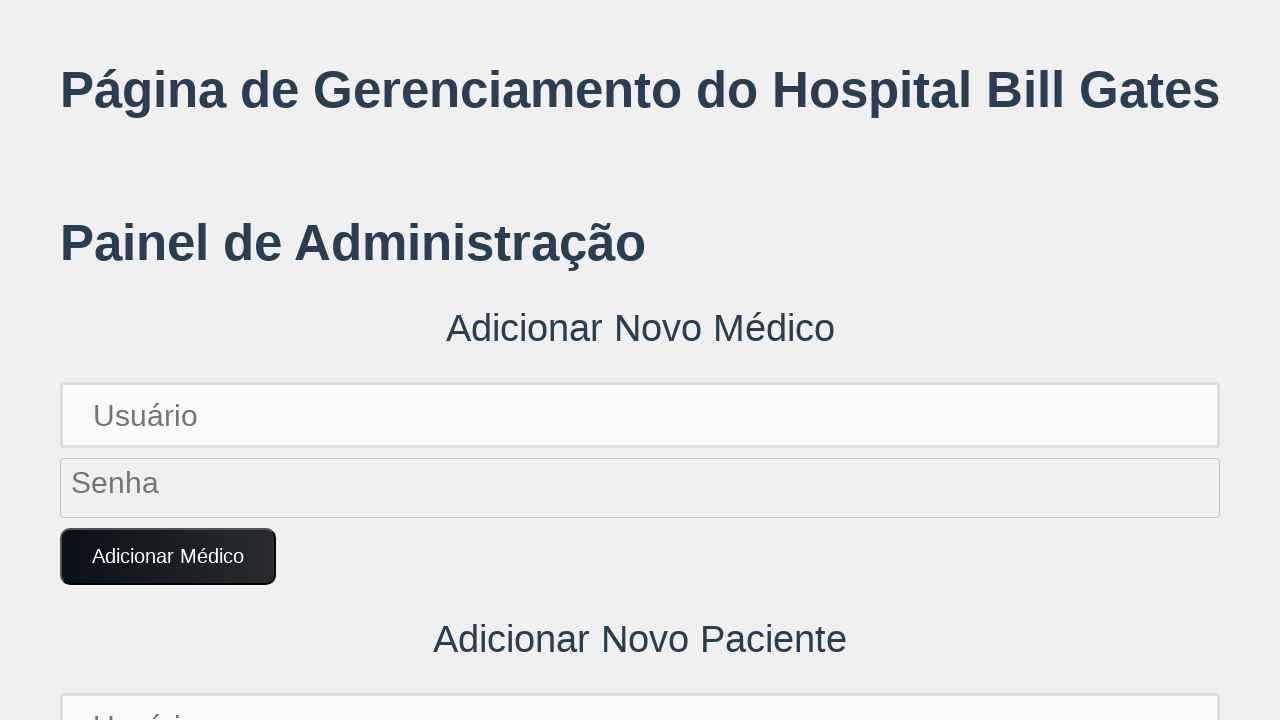

Filled username field with 'novo.medico123' on input[placeholder='Usuário'] >> nth=1
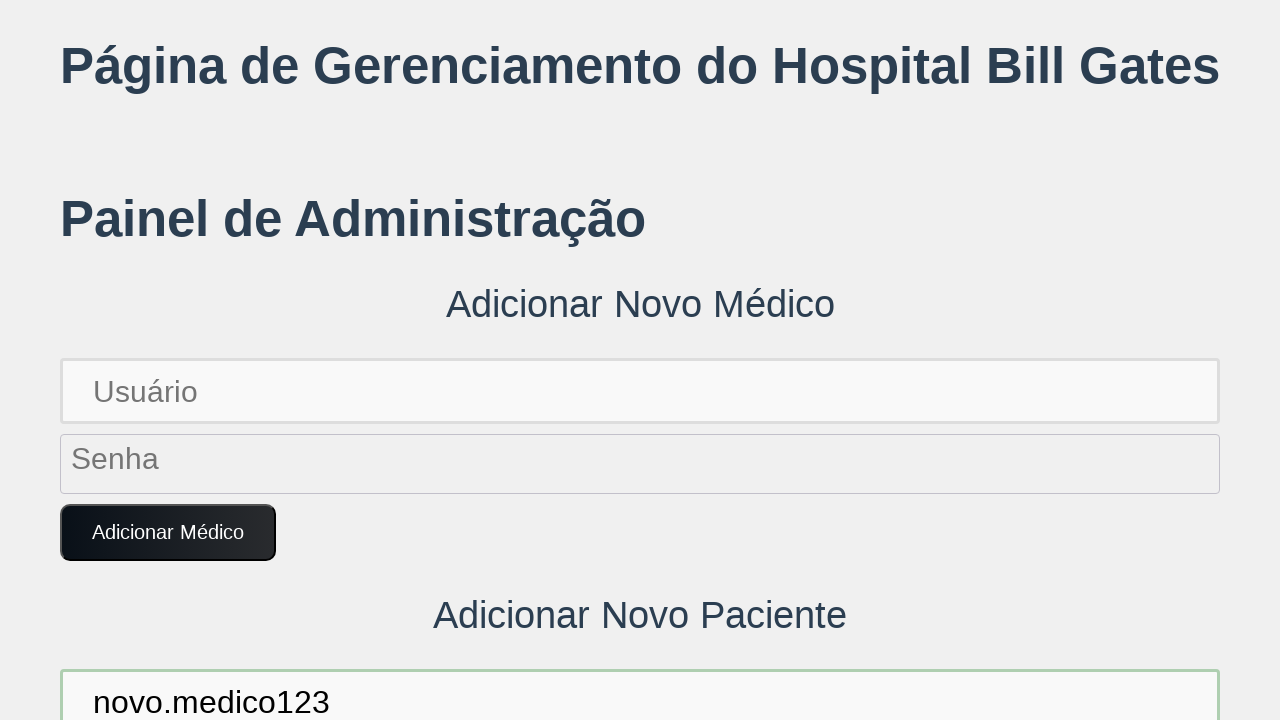

Filled password field with 'SenhaMedico123!' on input[placeholder='Senha'] >> nth=1
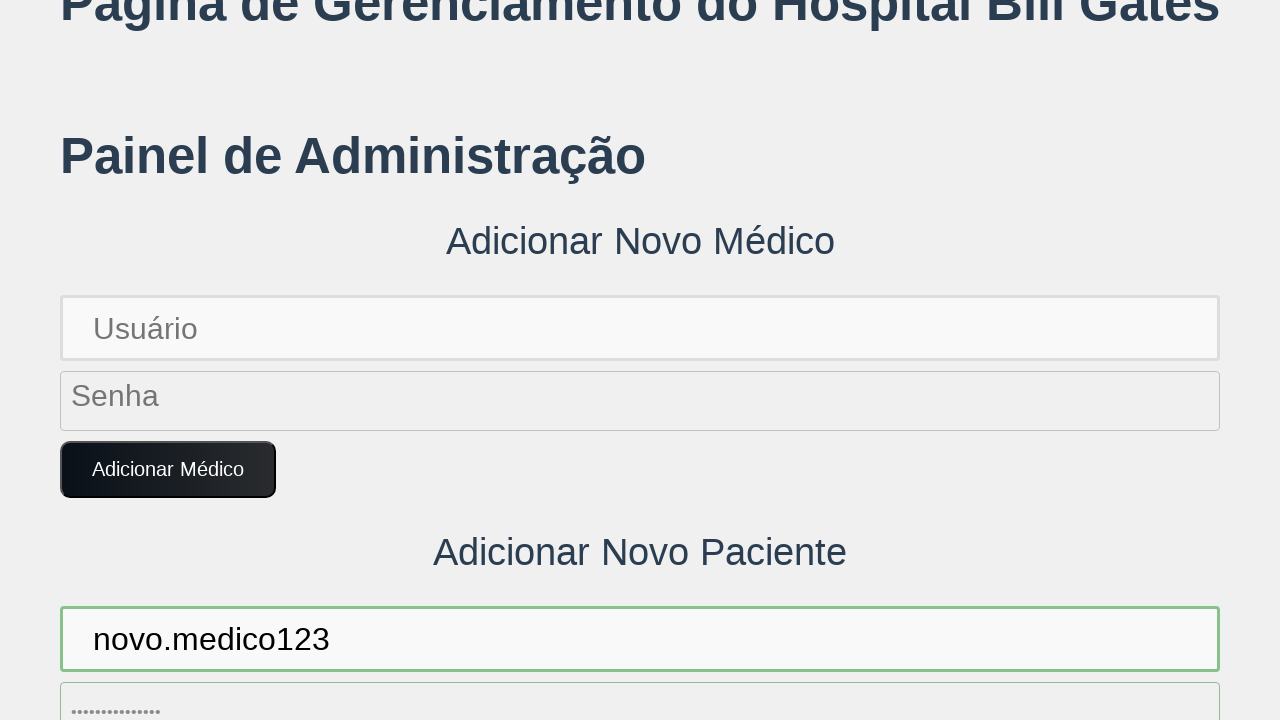

Clicked 'Adicionar Paciente' button to add new doctor/patient at (174, 360) on button:text('Adicionar Paciente')
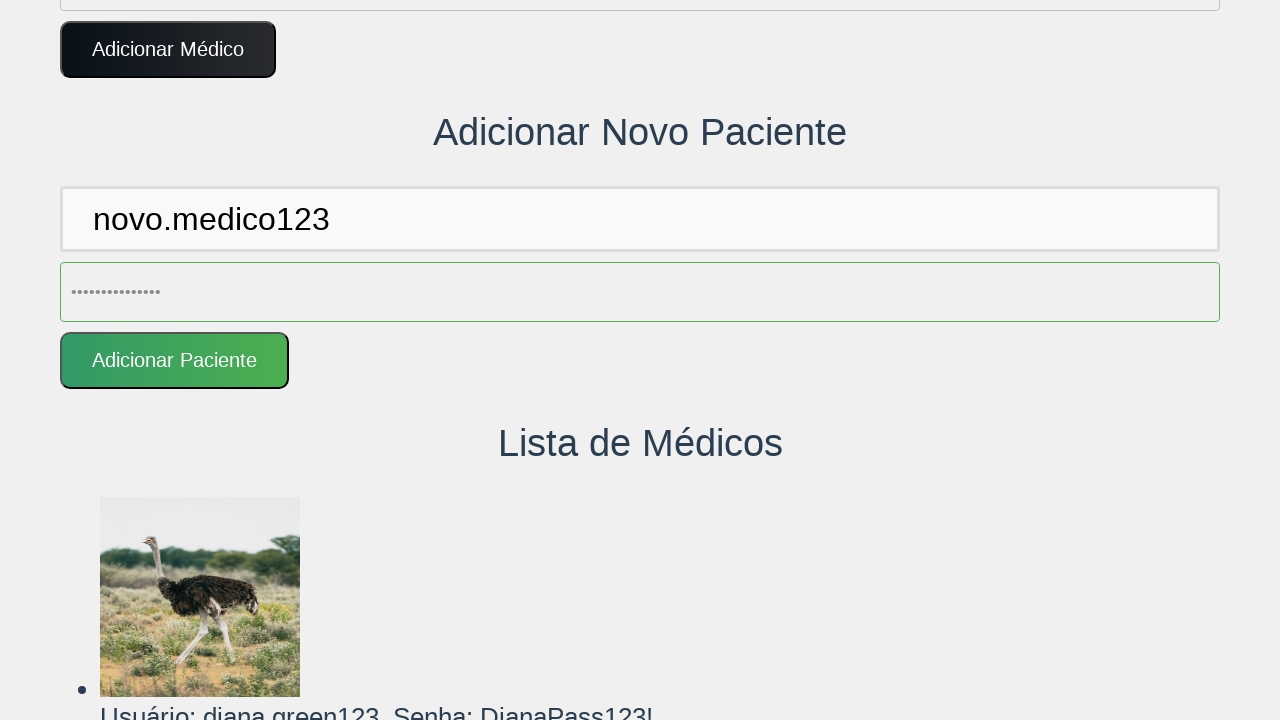

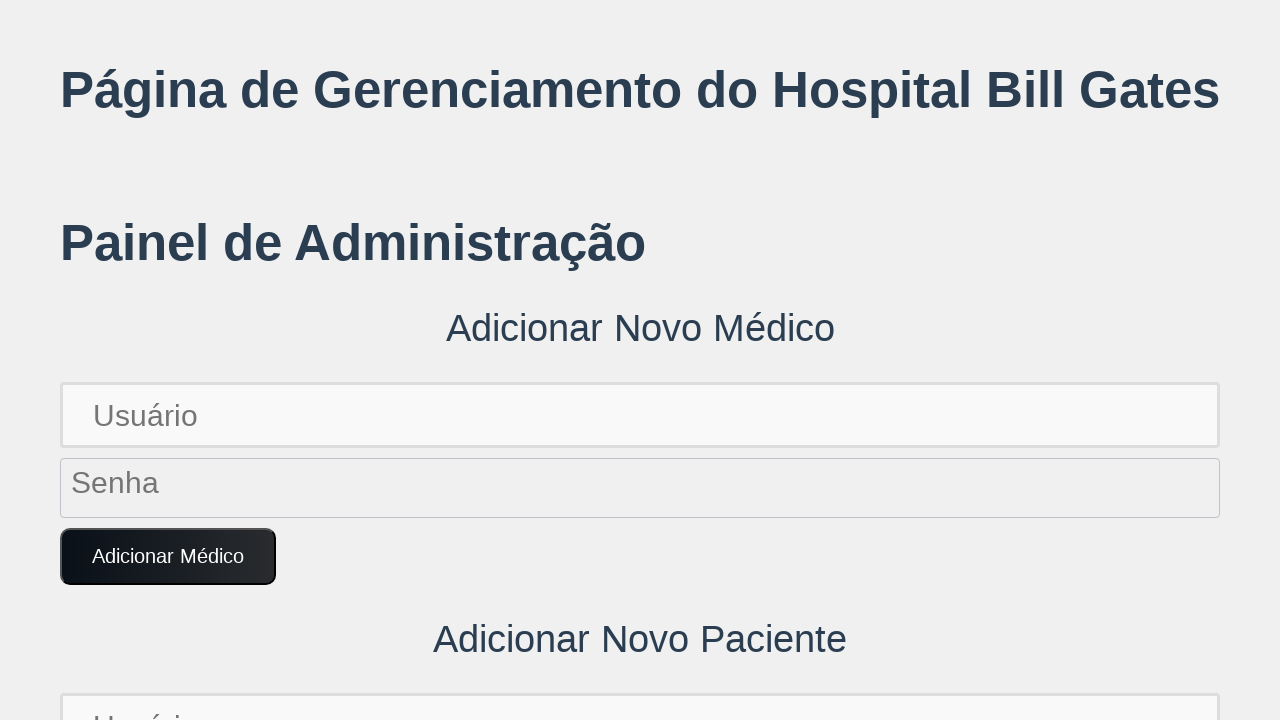